Navigates to the Loop Camp website and verifies the page loads successfully

Starting URL: https://www.loopcamp.io

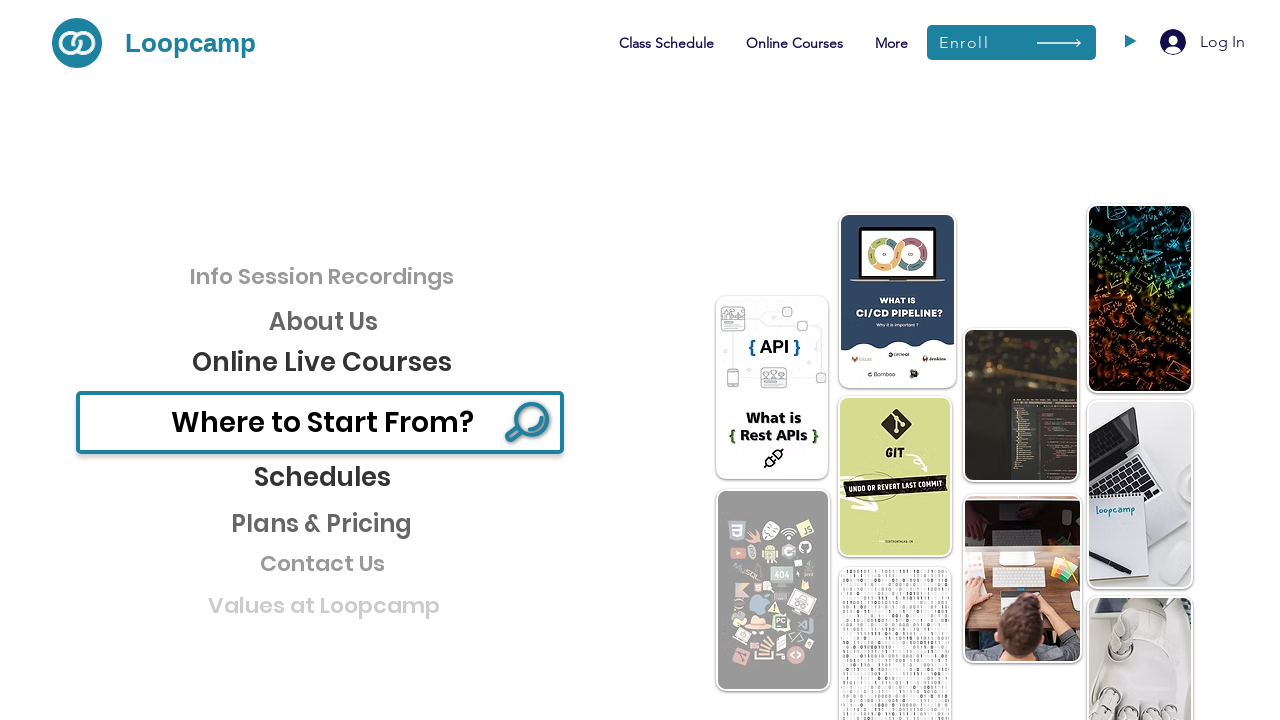

Waited for page DOM content to load
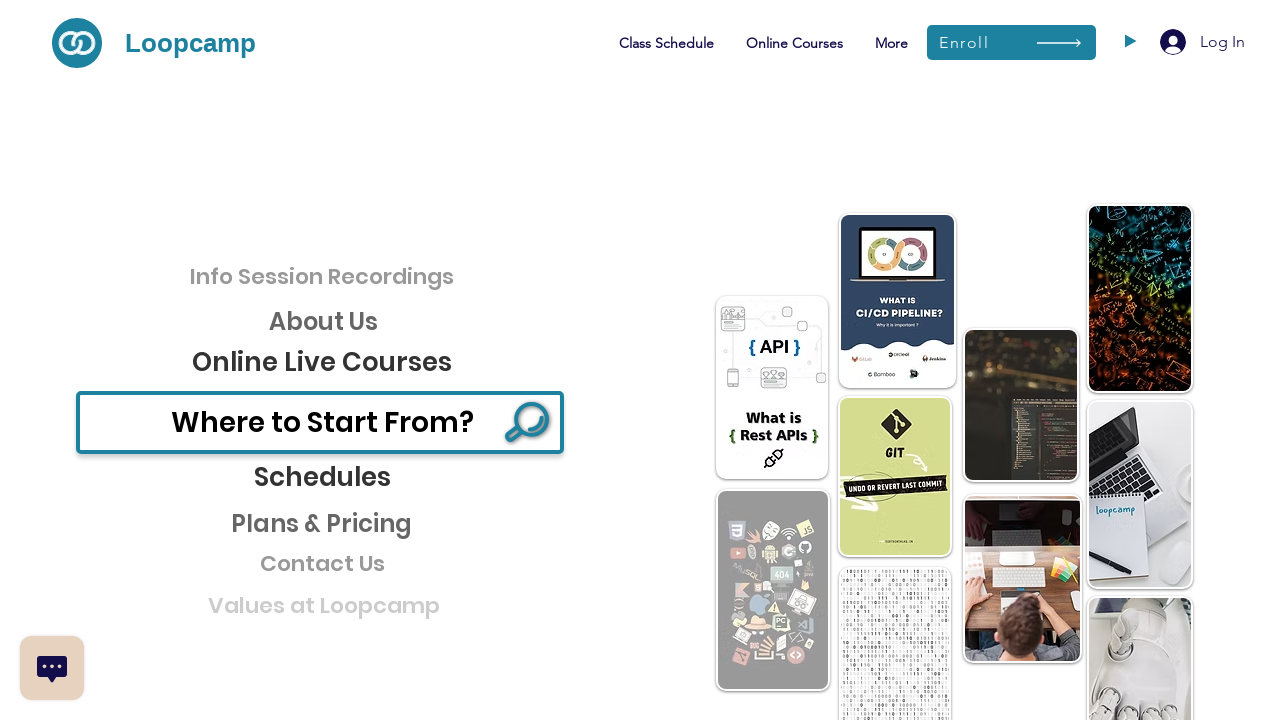

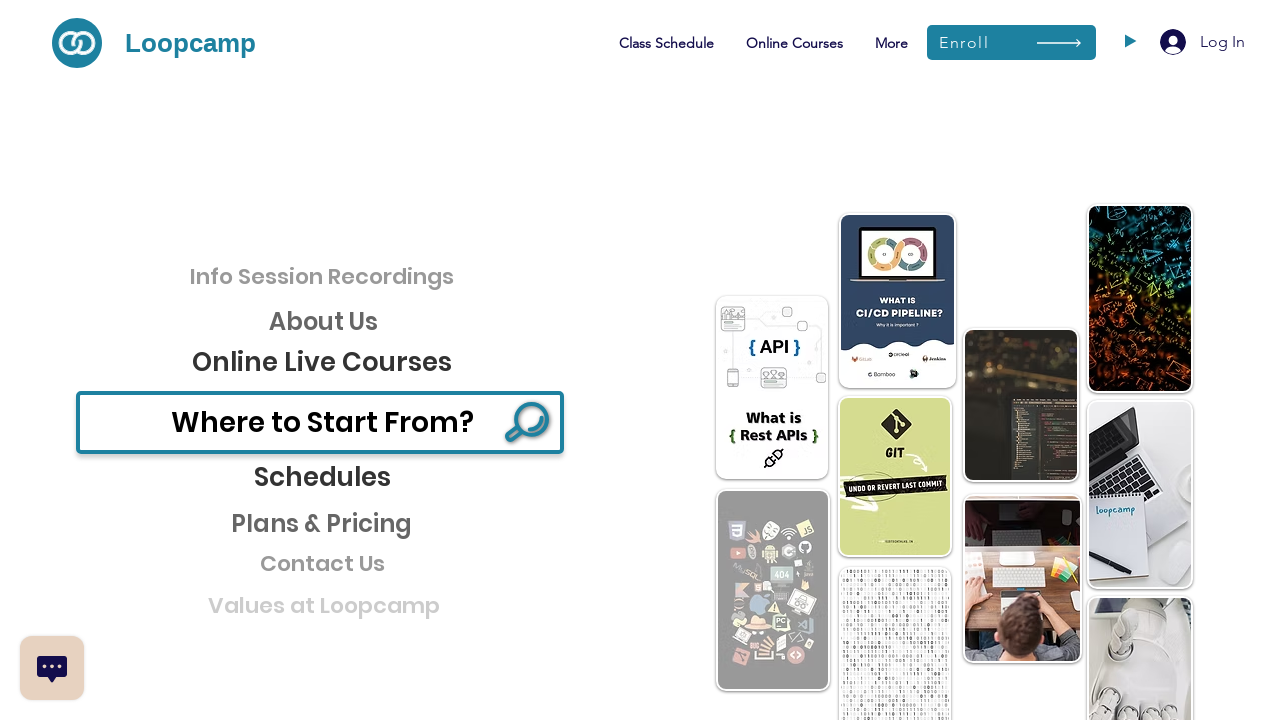